Navigates through a book catalog website by clicking on individual book titles to view their details, then navigating back to the listing, and proceeding to the next page of results.

Starting URL: http://books.toscrape.com/

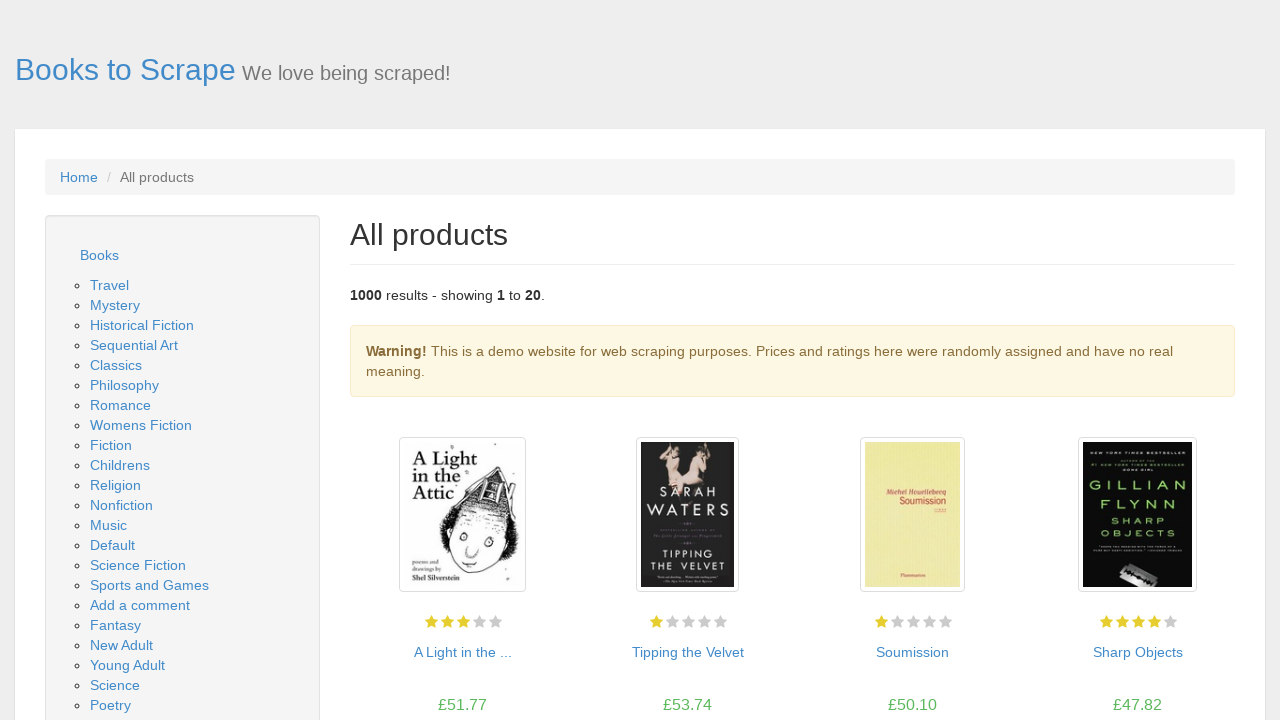

Book listing loaded - book title links are visible
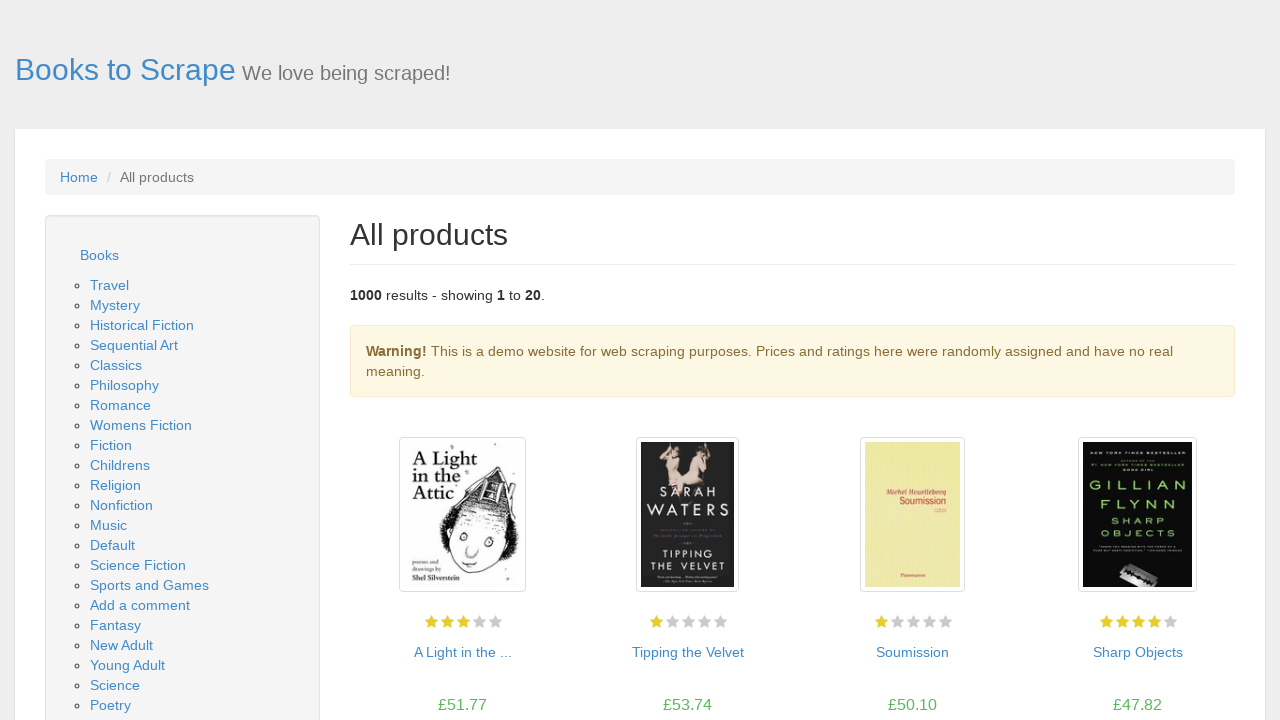

Clicked on the first book title to view details at (462, 652) on h3 a >> nth=0
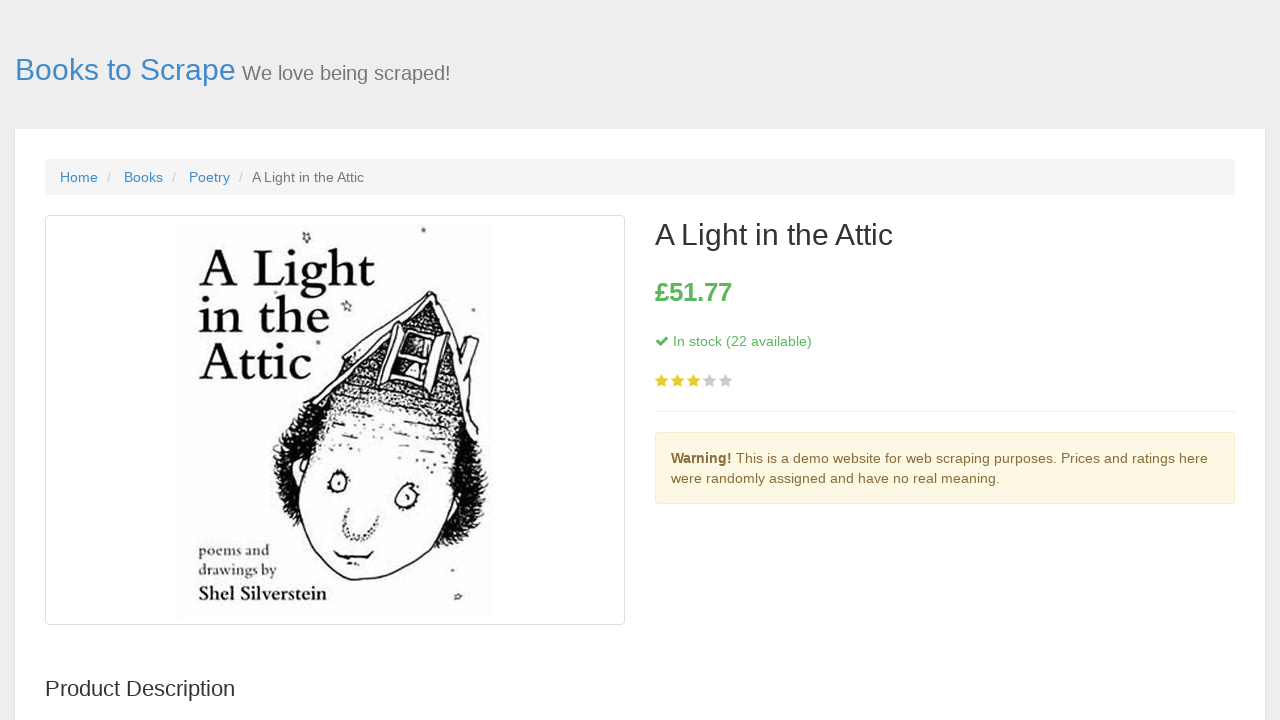

Book detail page loaded - product main section is visible
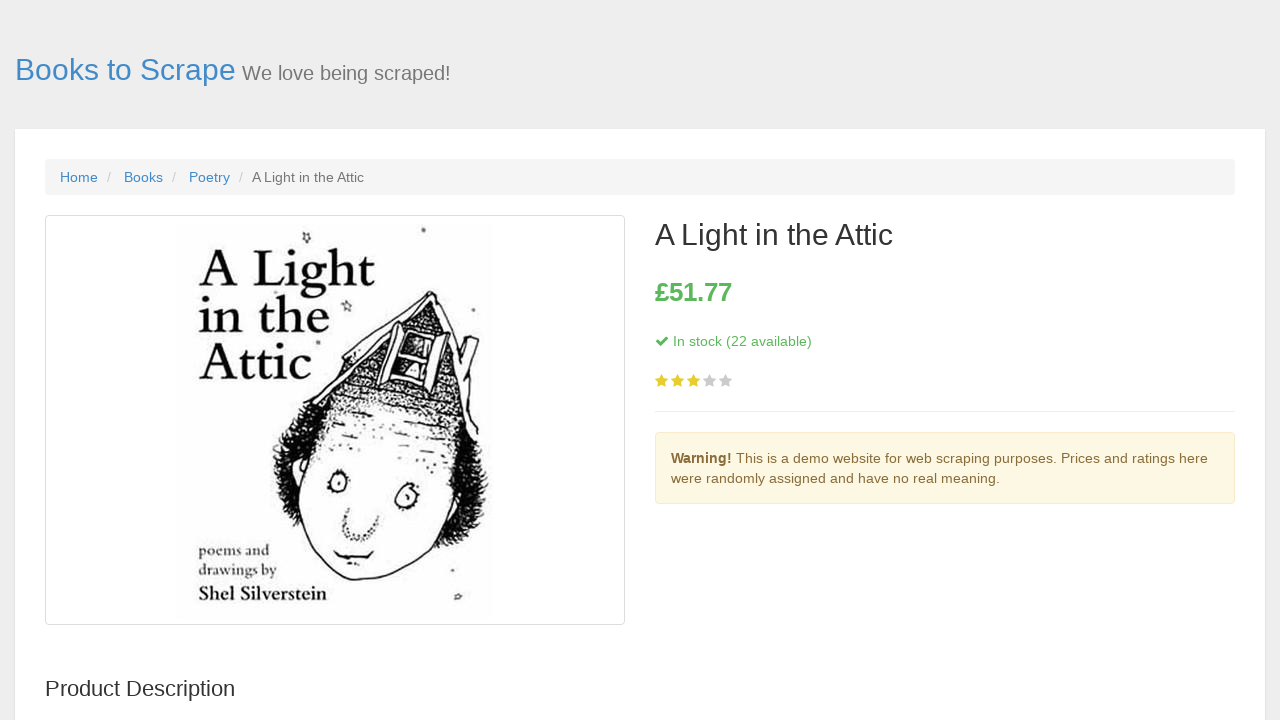

Verified book detail page has price information
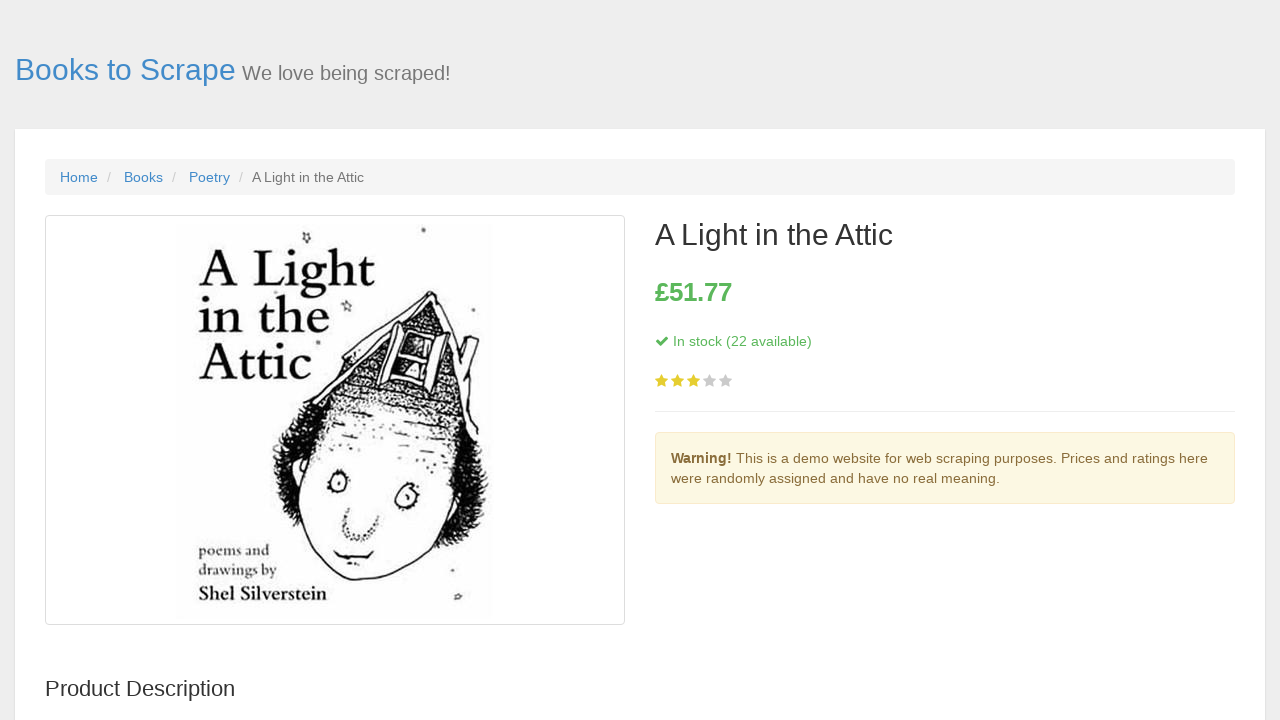

Navigated back to the book listing
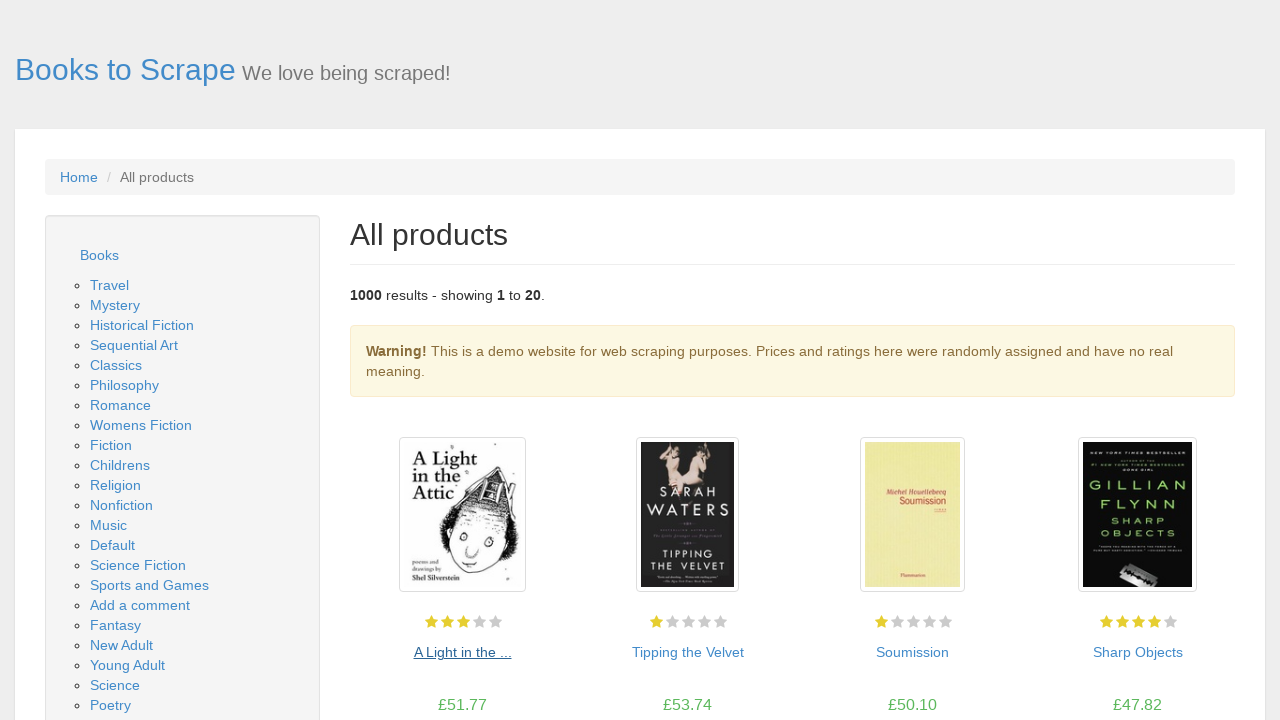

Book listing reloaded after going back
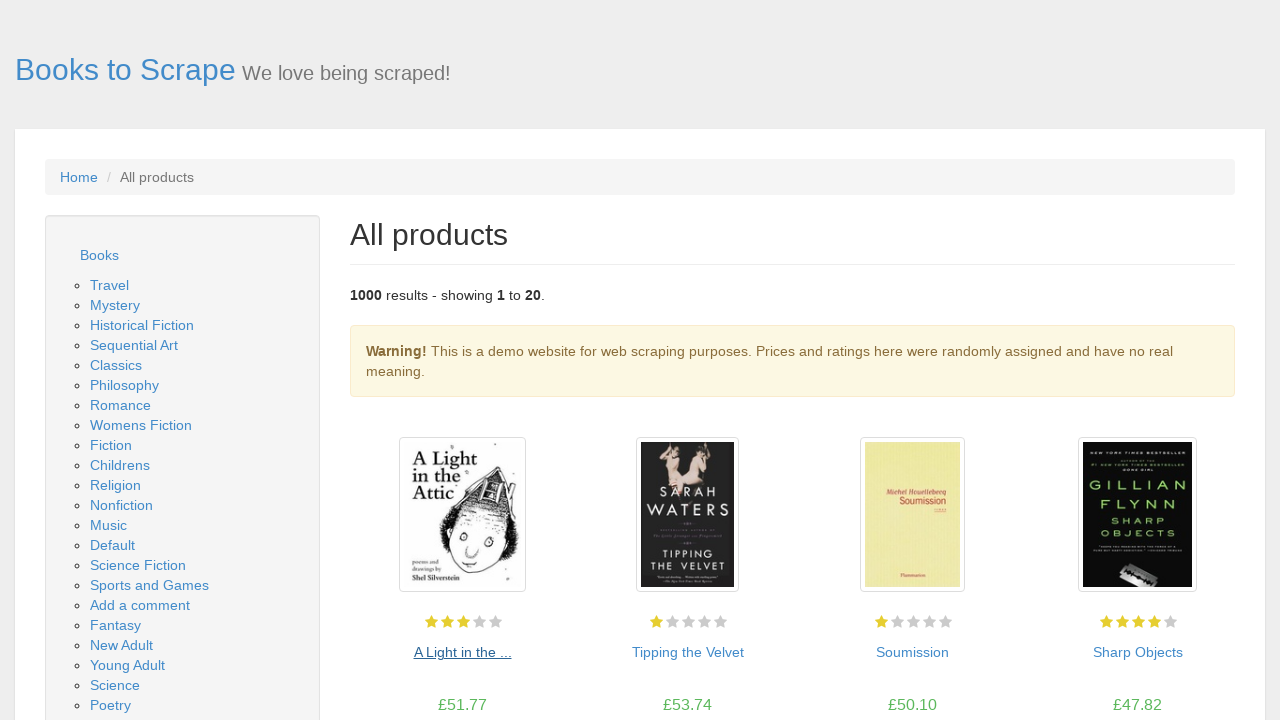

Clicked on the second book title to view details at (688, 652) on h3 a >> nth=1
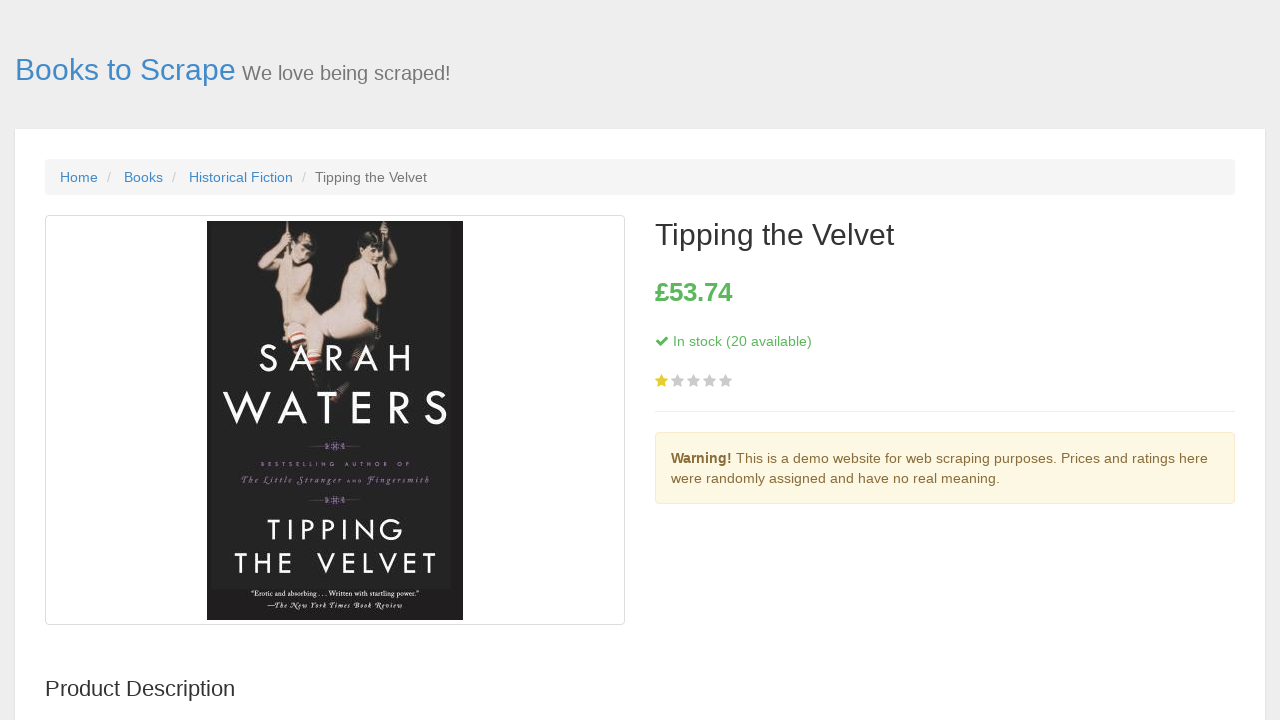

Second book's detail page loaded
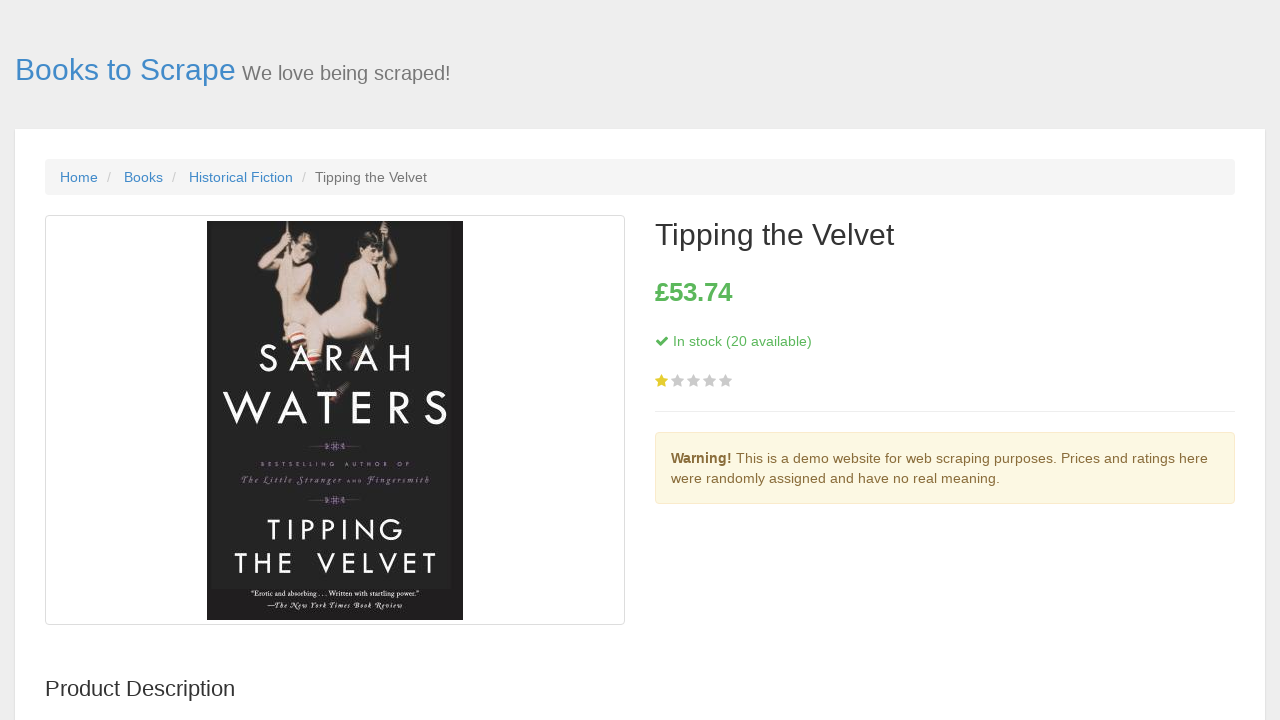

Navigated back to the book listing from second book details
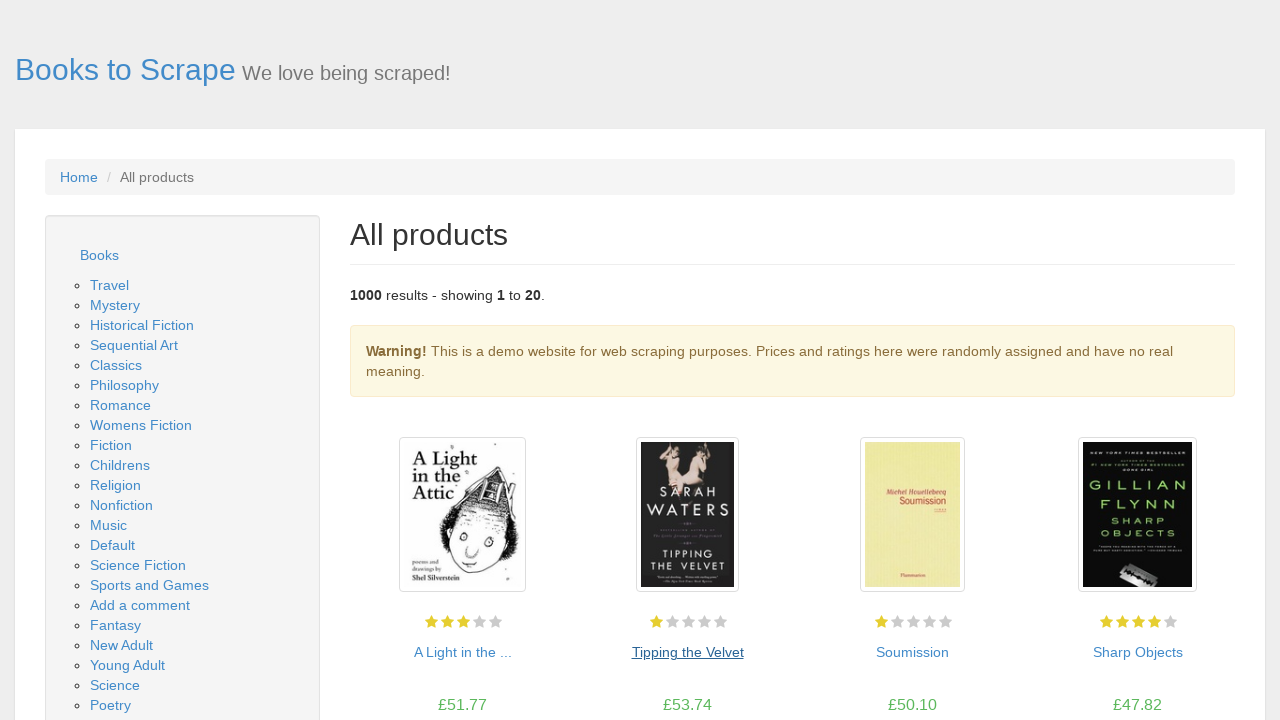

Book listing reloaded again after going back
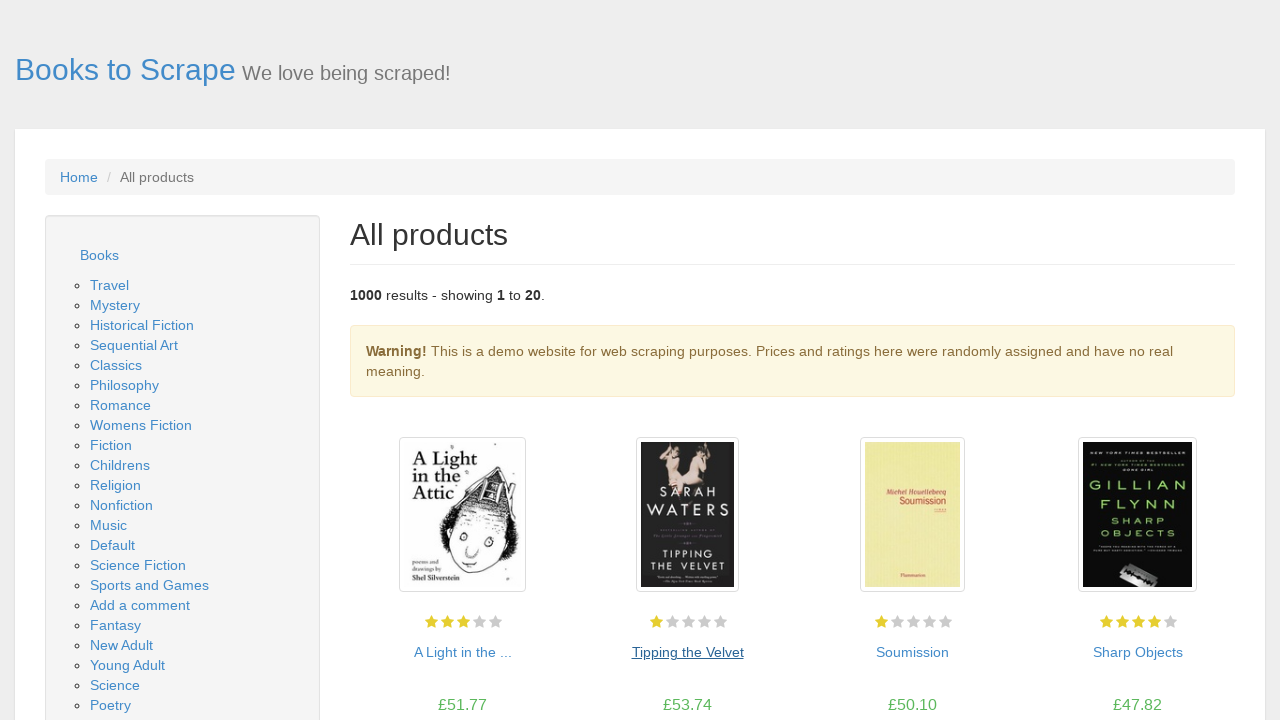

Clicked next button to navigate to page 2 of book catalog at (1206, 654) on li.next a
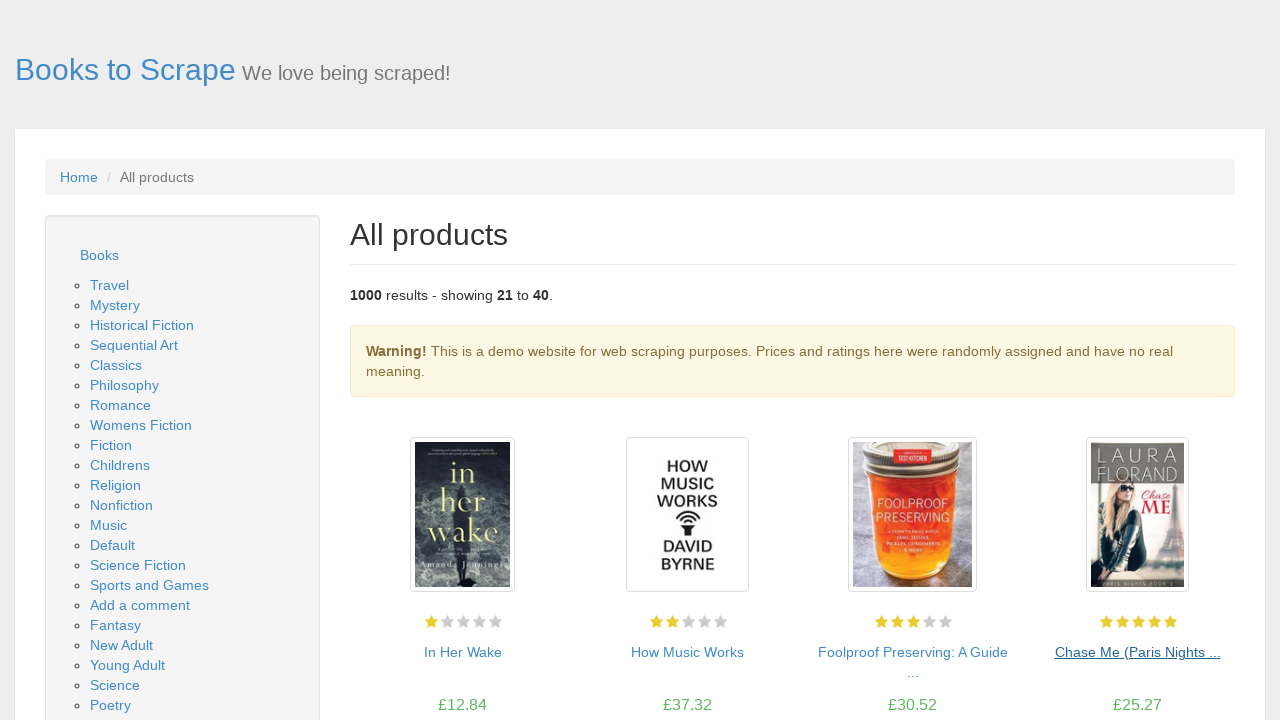

Page 2 of book catalog loaded successfully
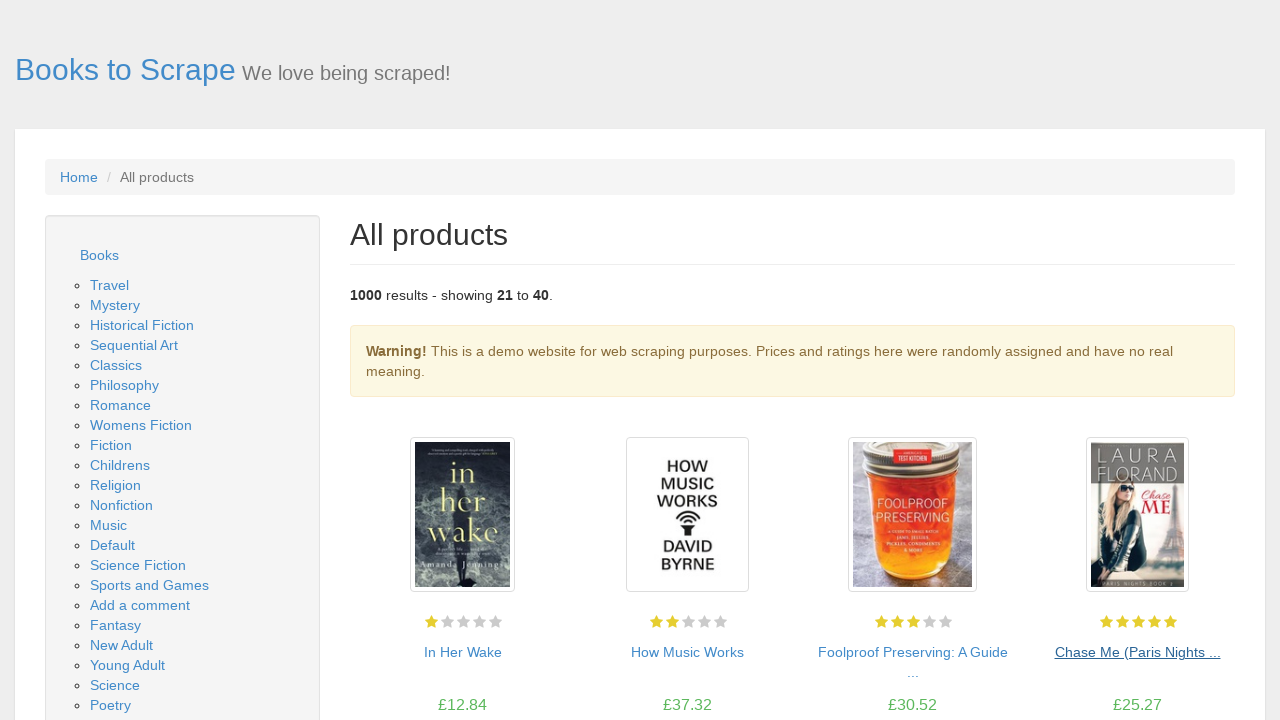

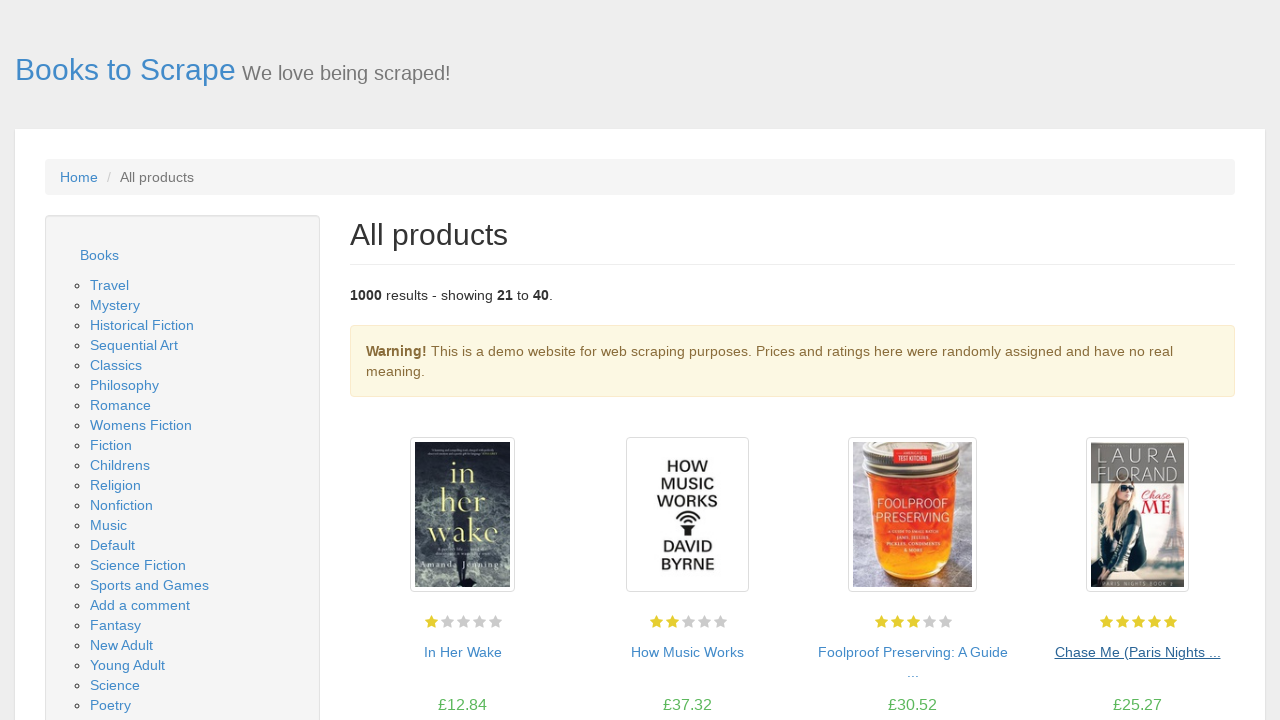